Tests table sorting functionality by clicking on "Top Deals", navigating to a new window, clicking the column header to sort vegetables, and verifying the sort order

Starting URL: https://rahulshettyacademy.com/seleniumPractise/#/

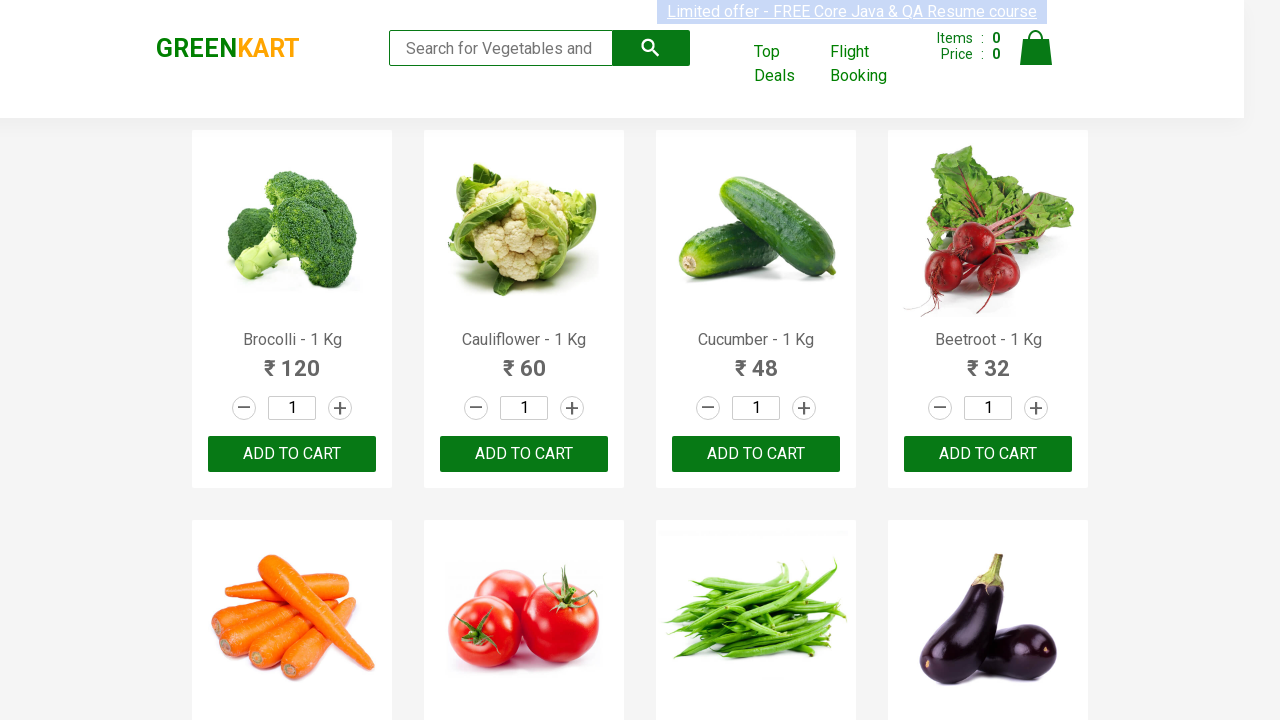

Clicked 'Top Deals' link to open new window at (787, 64) on a:has-text('Top Deals')
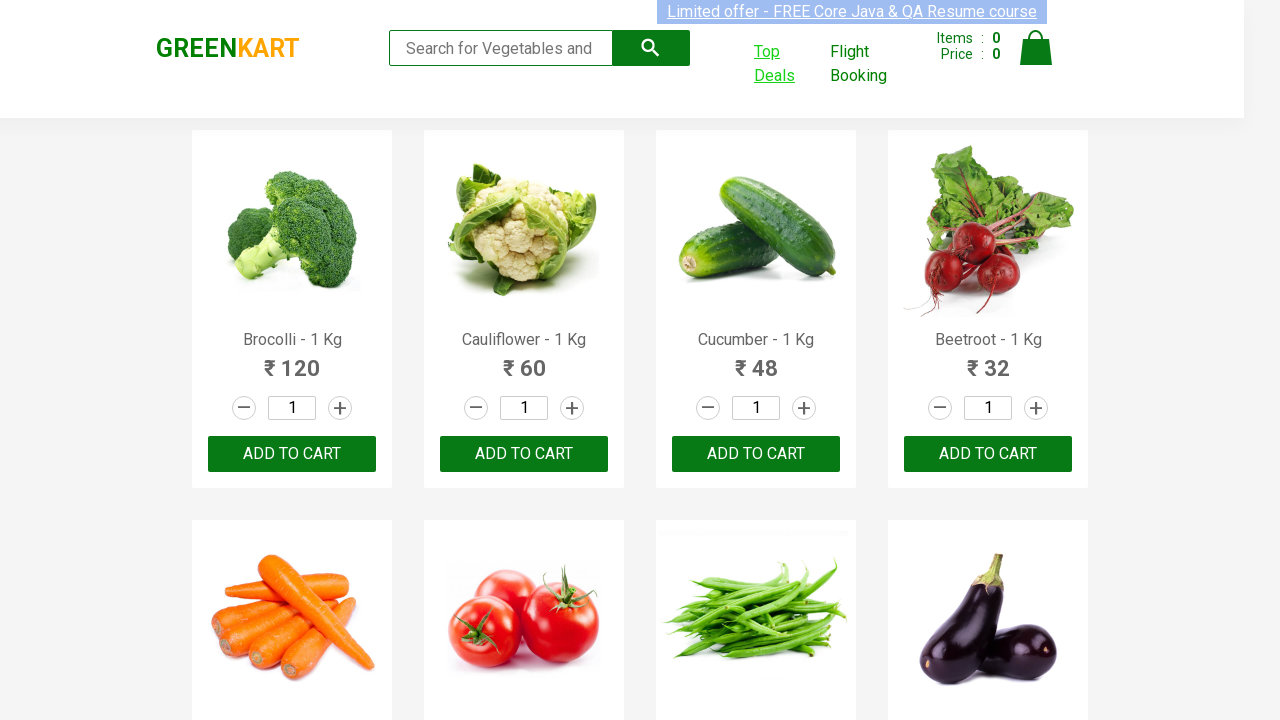

New page/tab loaded after clicking Top Deals
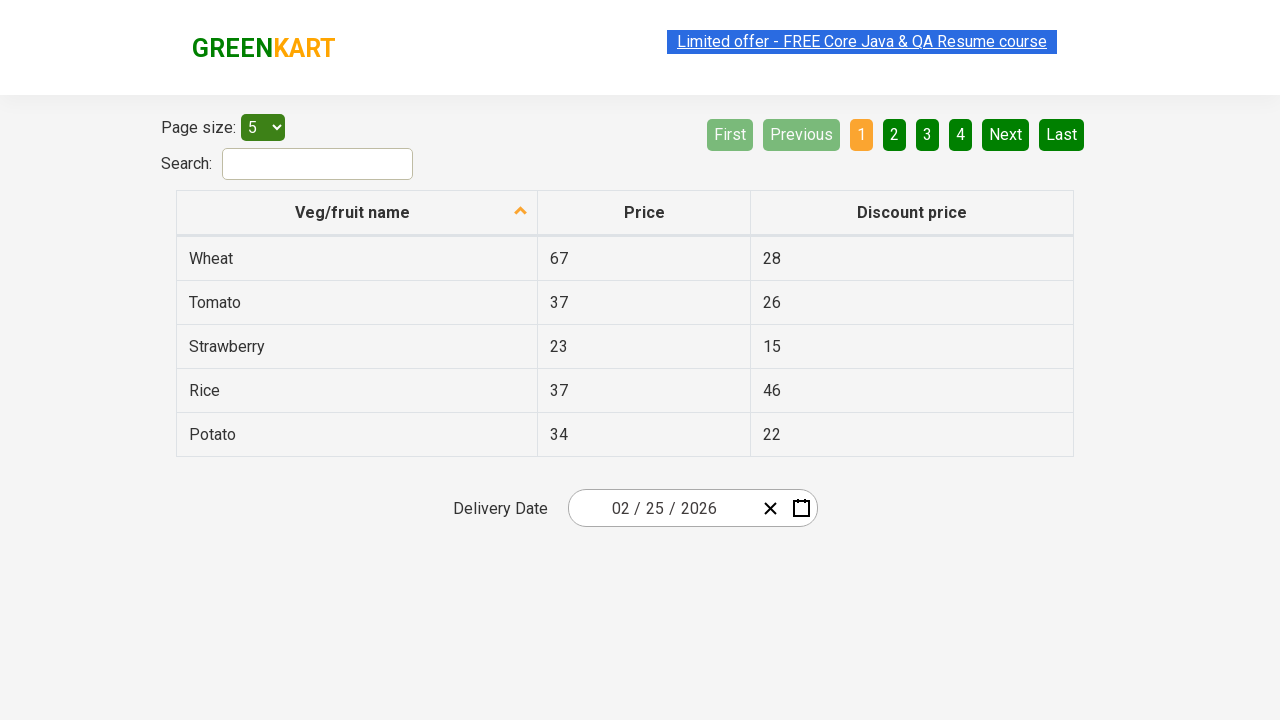

Clicked 'Veg/fruit name' column header to sort vegetables at (353, 212) on xpath=//span[text()='Veg/fruit name']
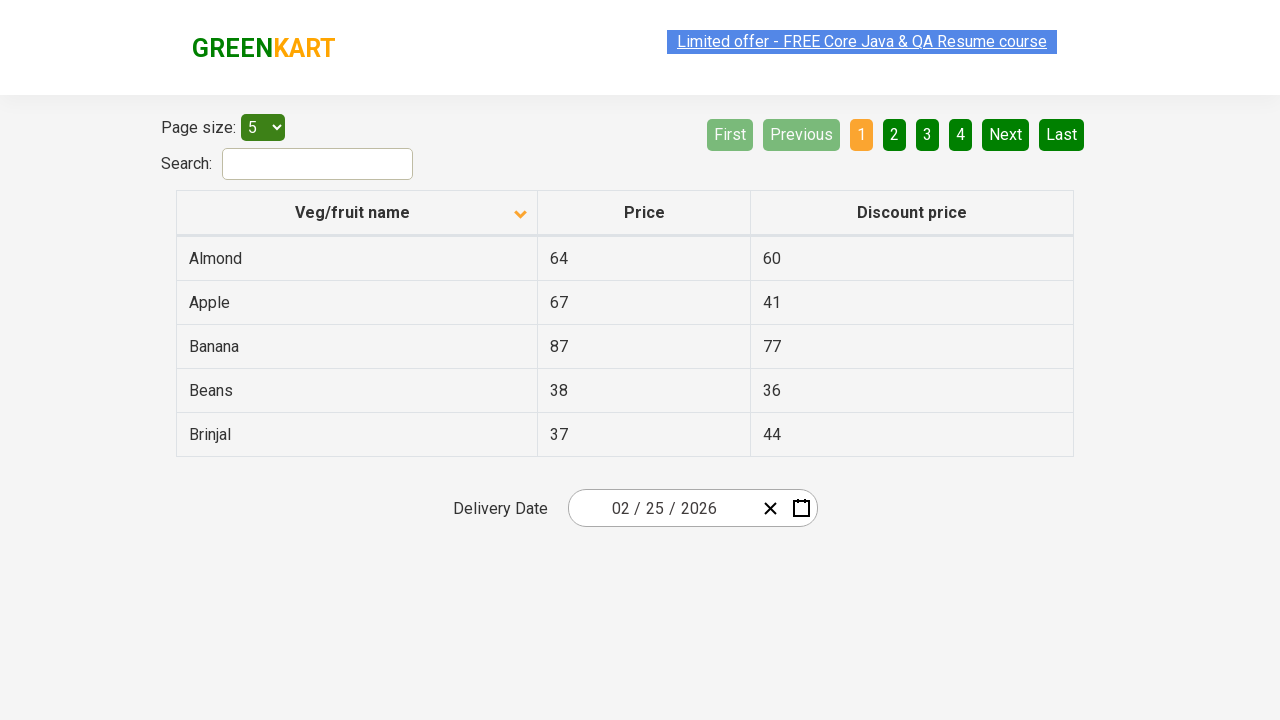

Table loaded and ready for verification
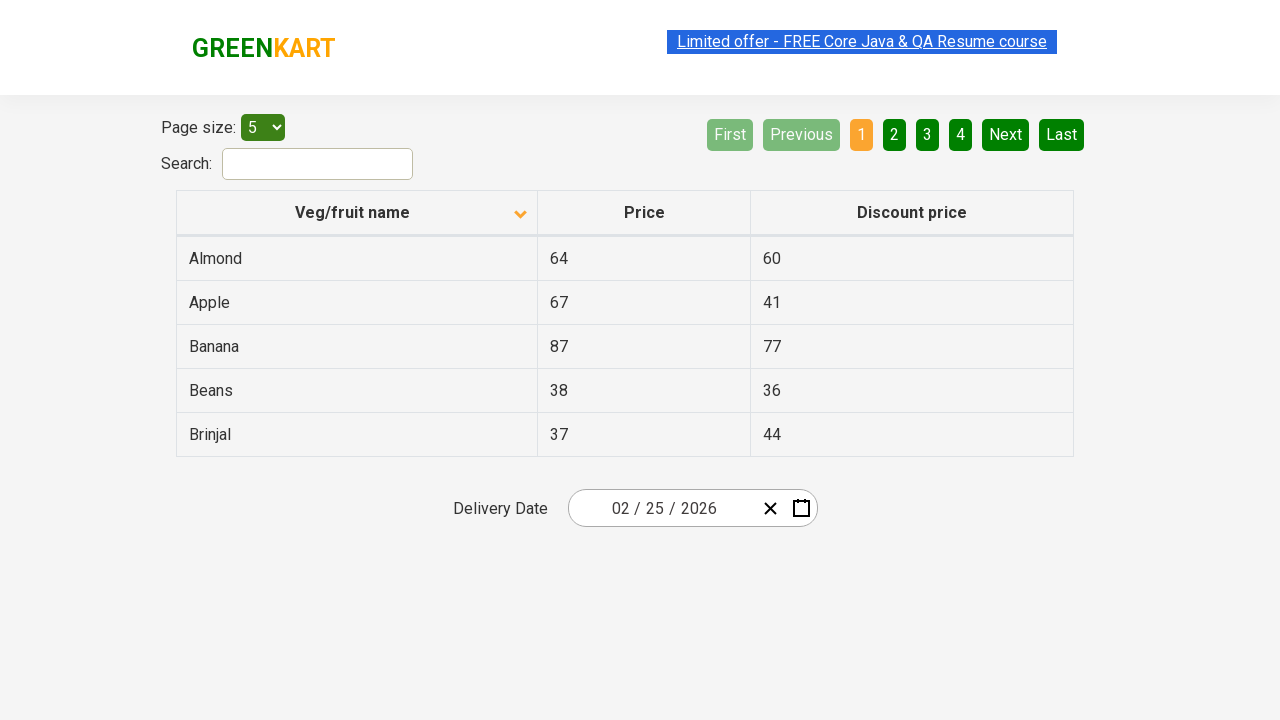

Retrieved all vegetable names from table
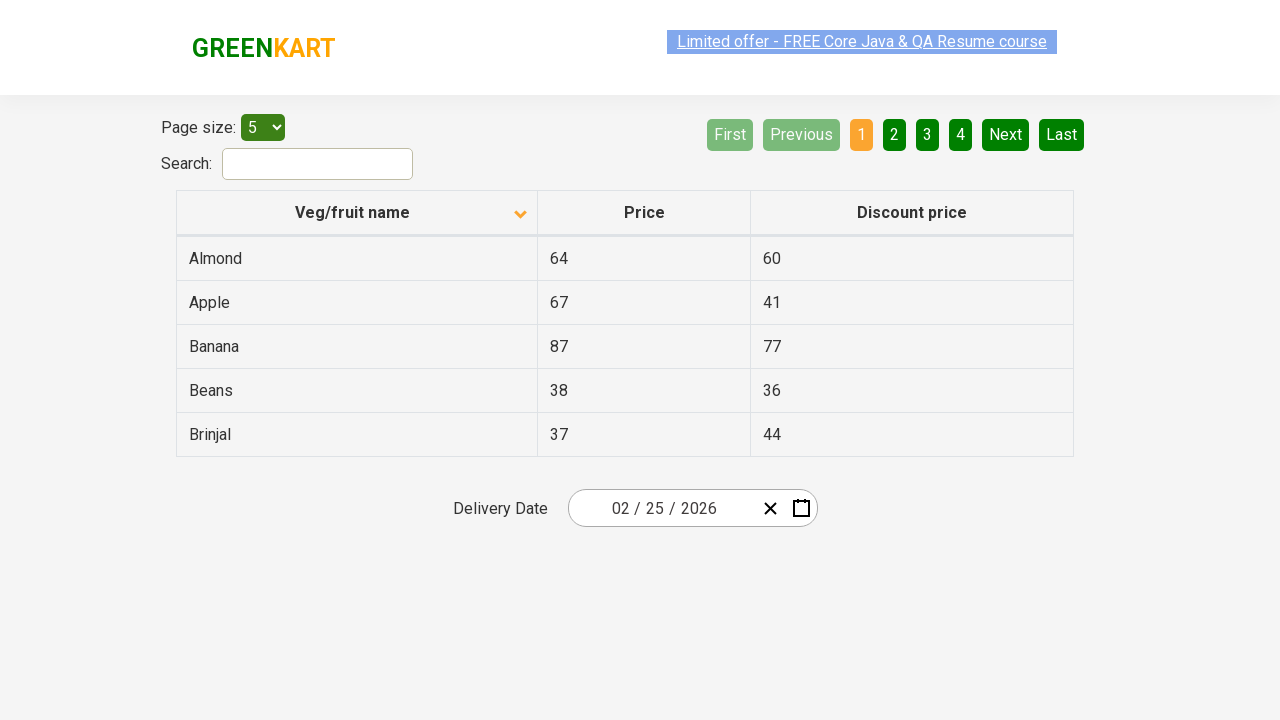

Verified that vegetables are sorted in alphabetical order
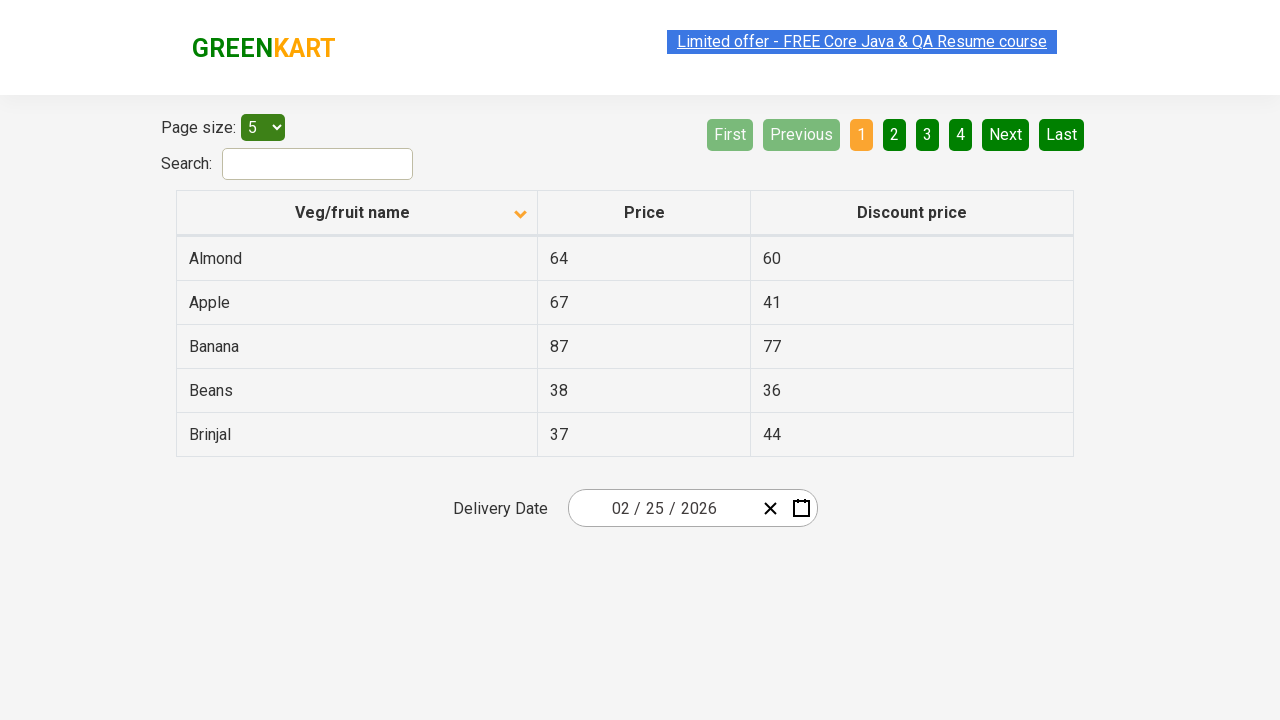

Verified that 'Beans' row exists in the sorted table
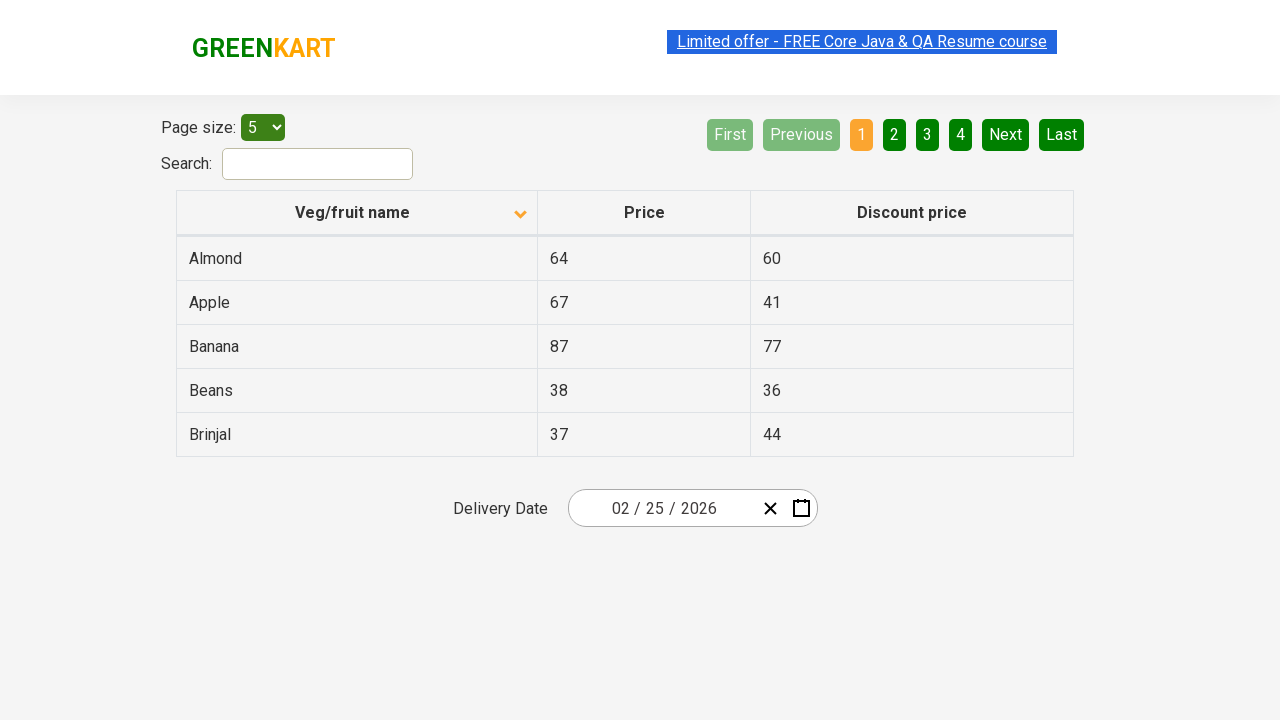

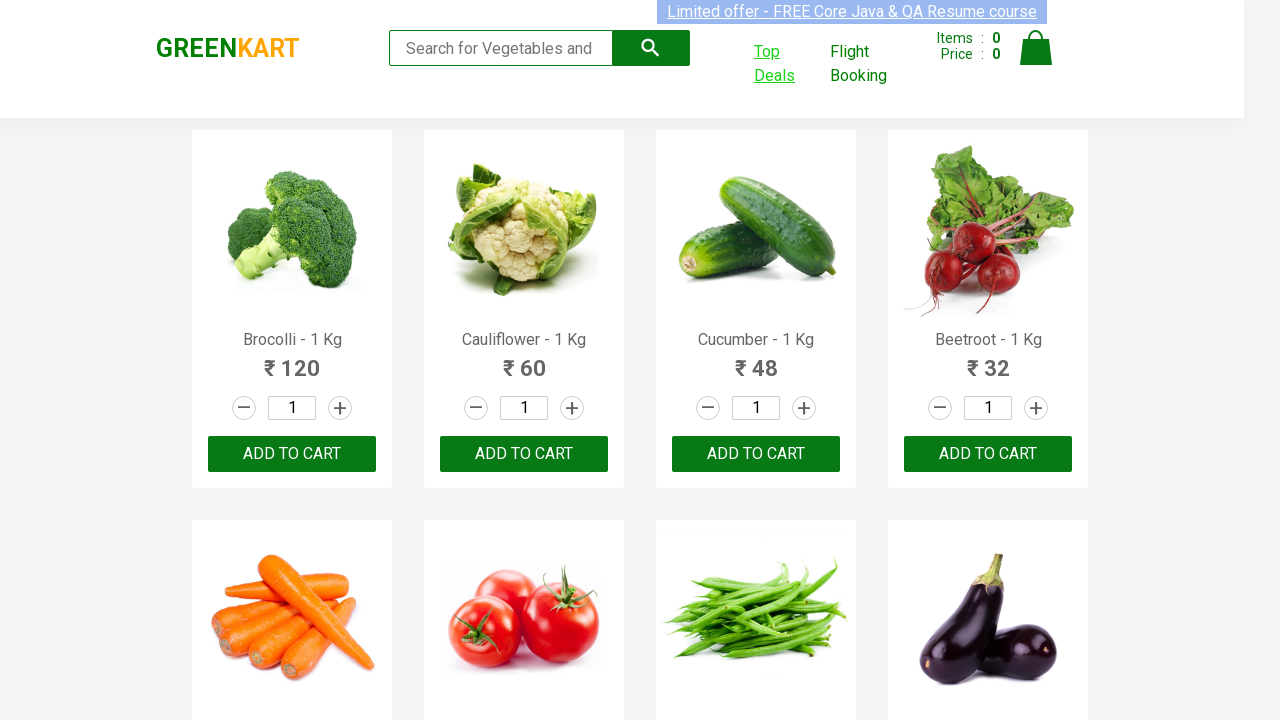